Navigates to the Bluefly homepage, maximizes the window, and verifies the page loads correctly by checking the page title.

Starting URL: http://www.bluefly.com

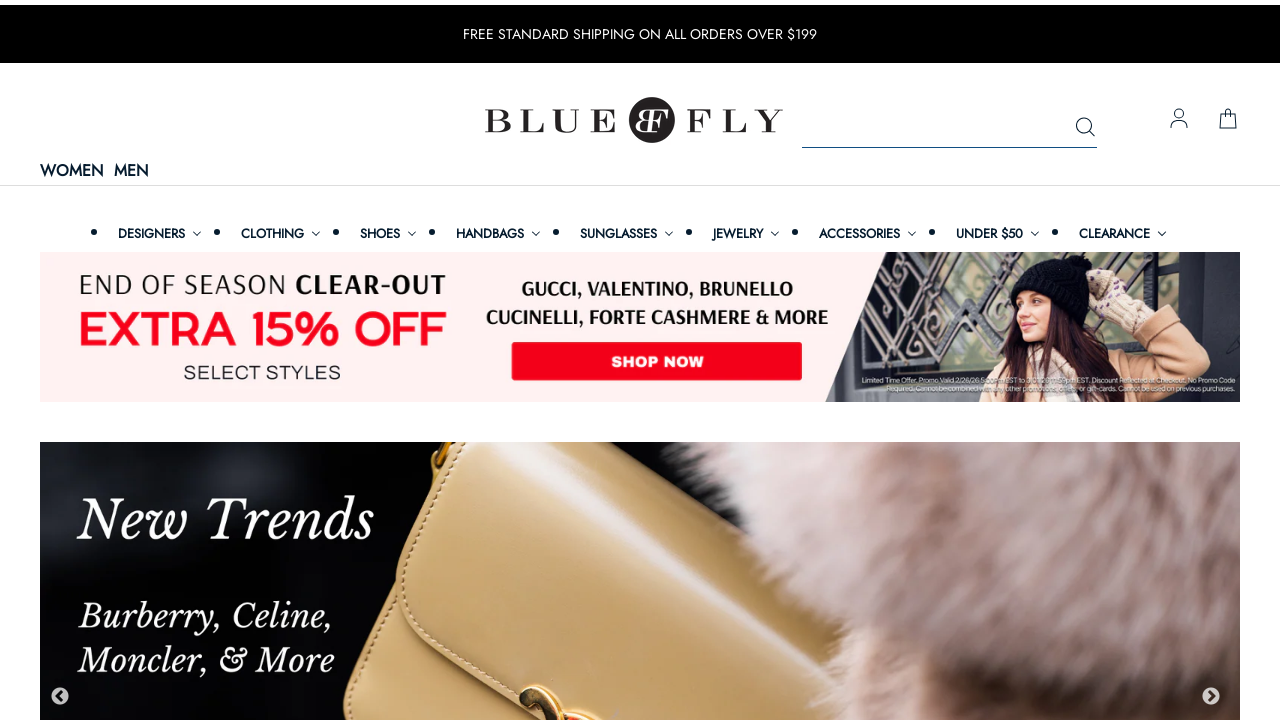

Navigated to Bluefly homepage
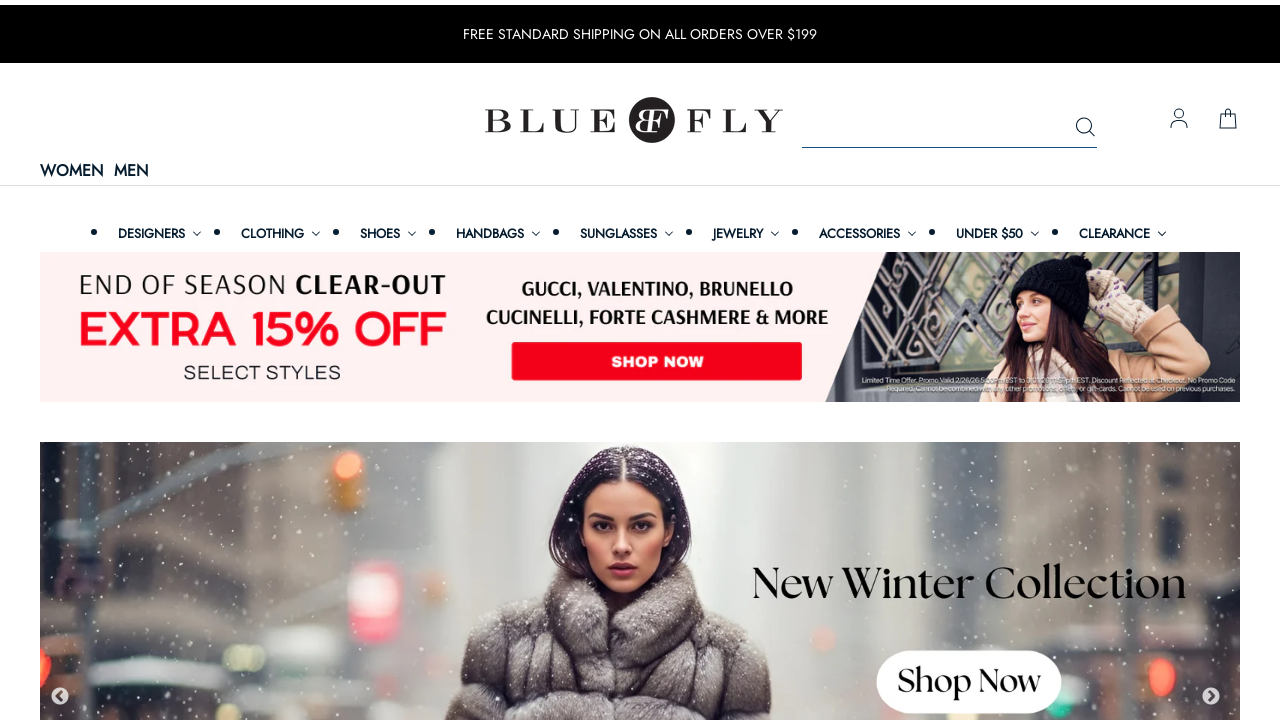

Maximized viewport to 1920x1080
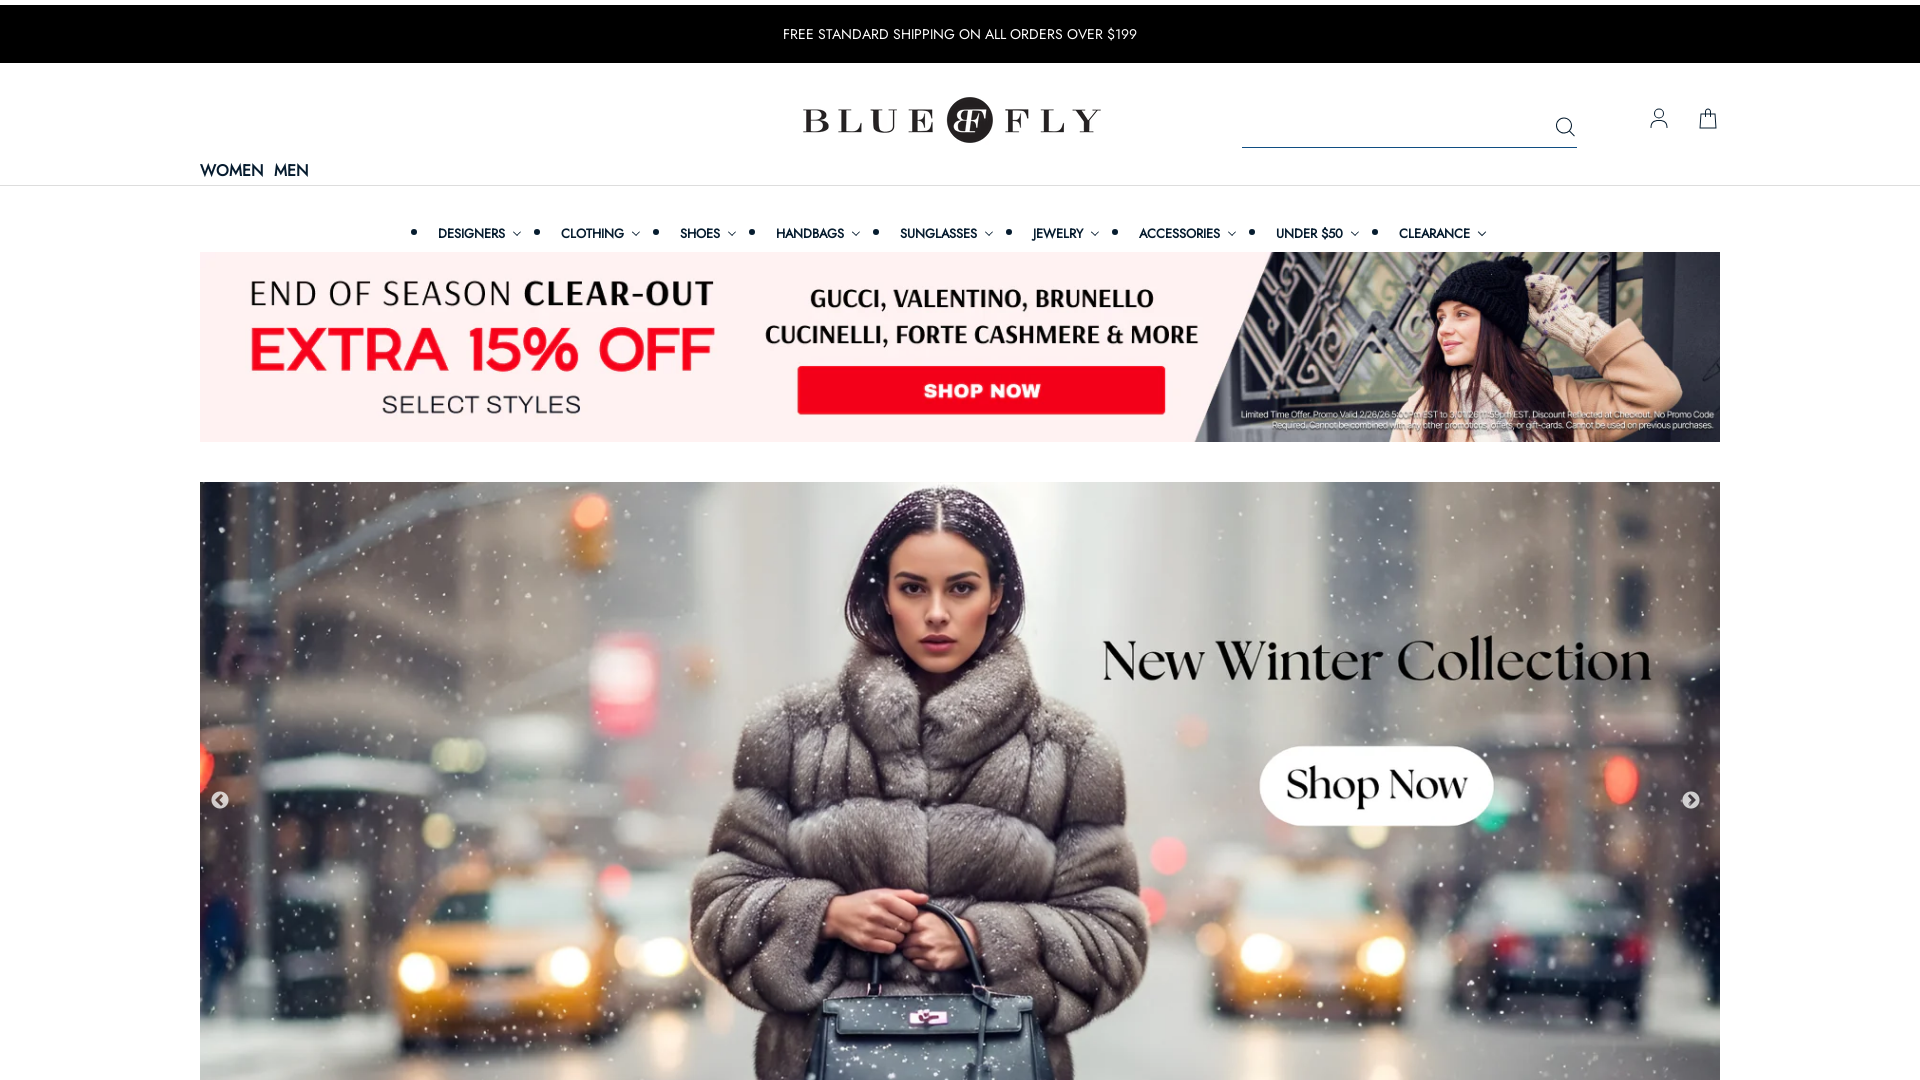

Page DOM content loaded
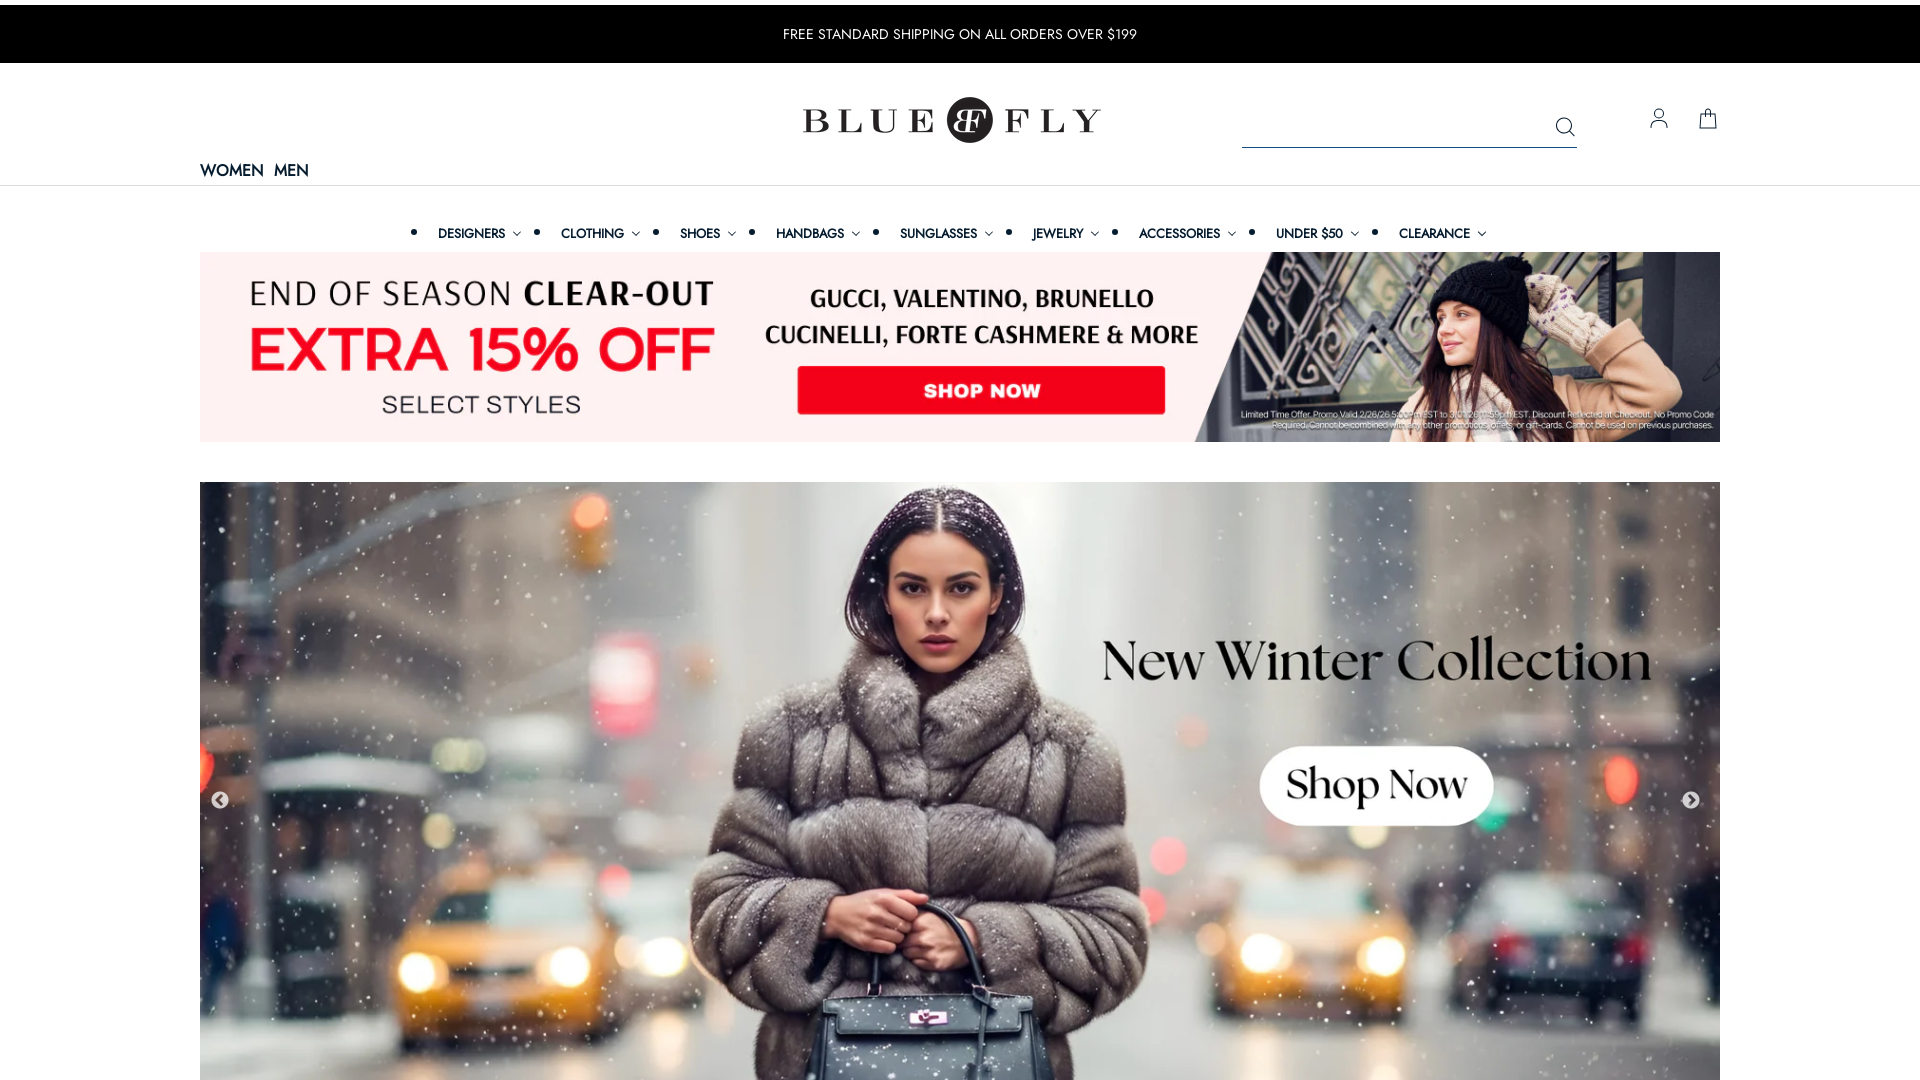

Retrieved page title: Designer Fashion up to 70% Off Shoes, Handbags & More – Bluefly
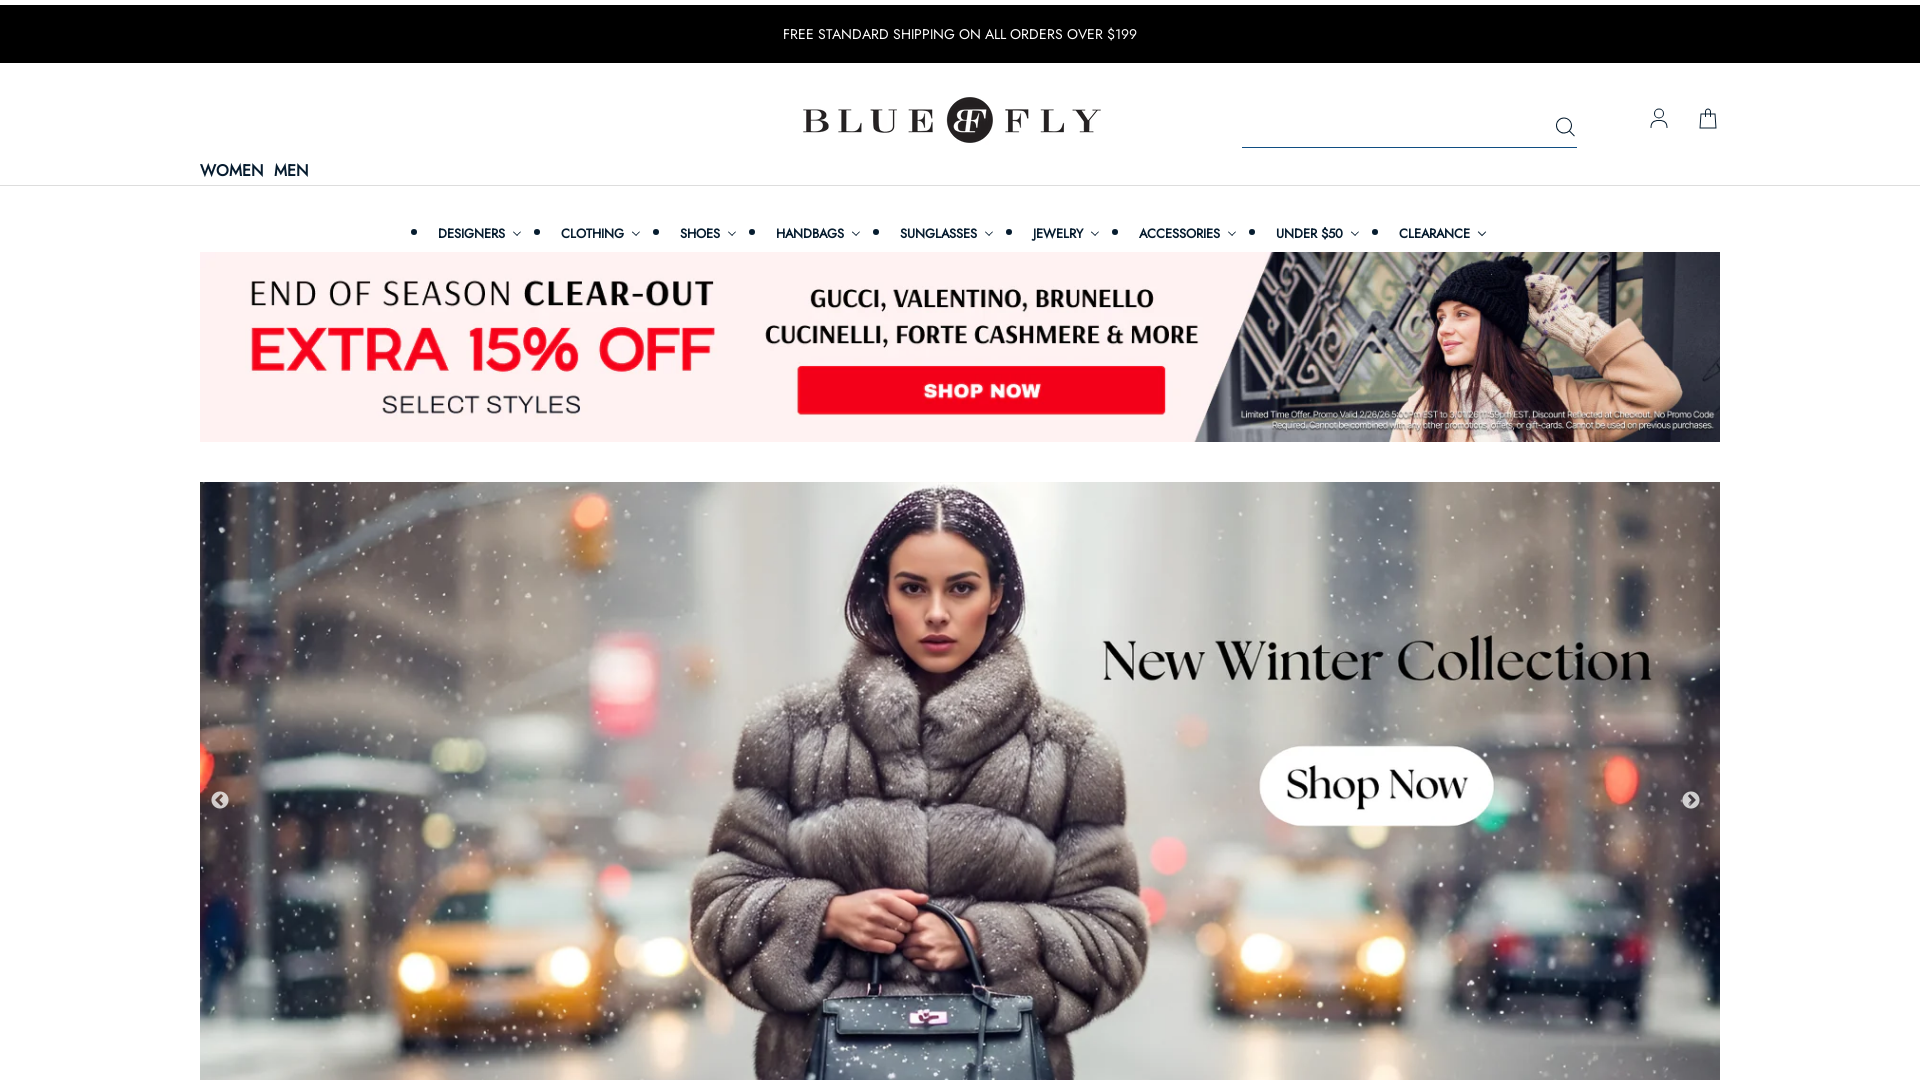

Verified body element is present on page
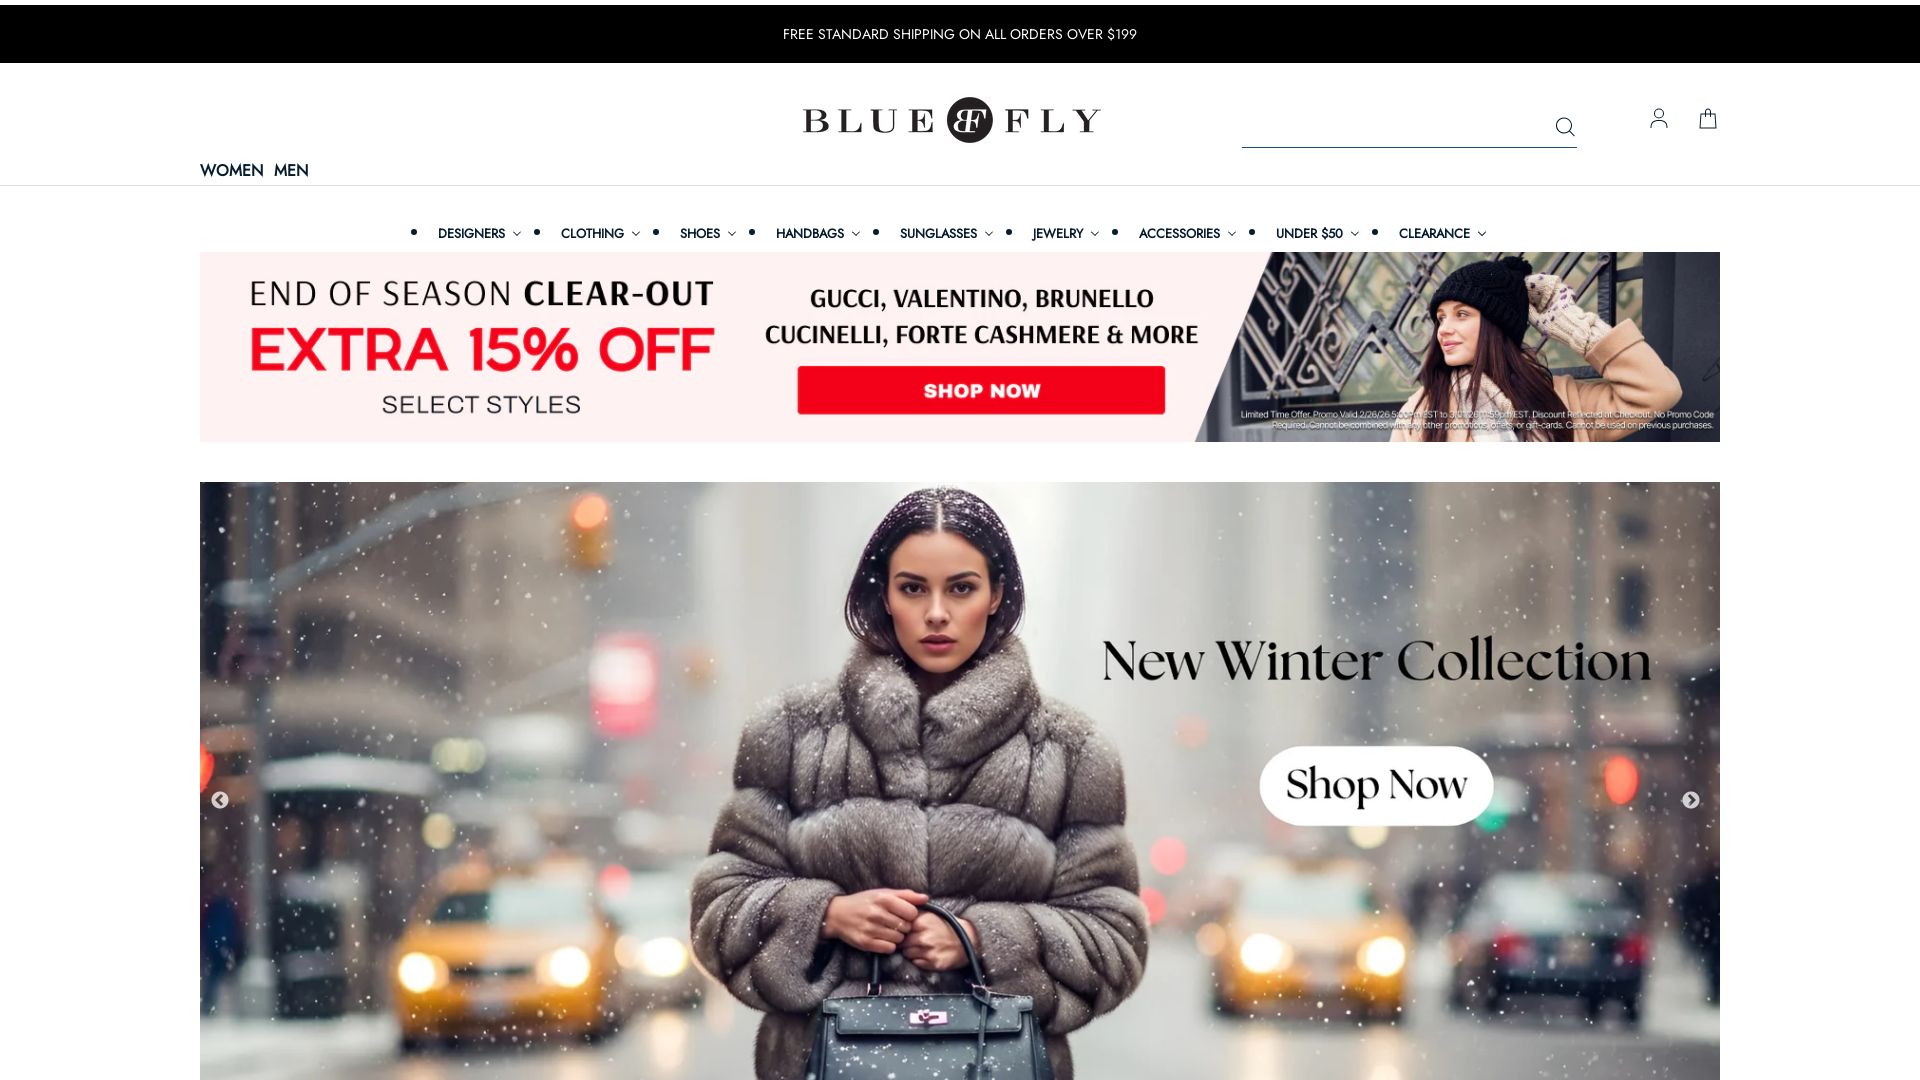

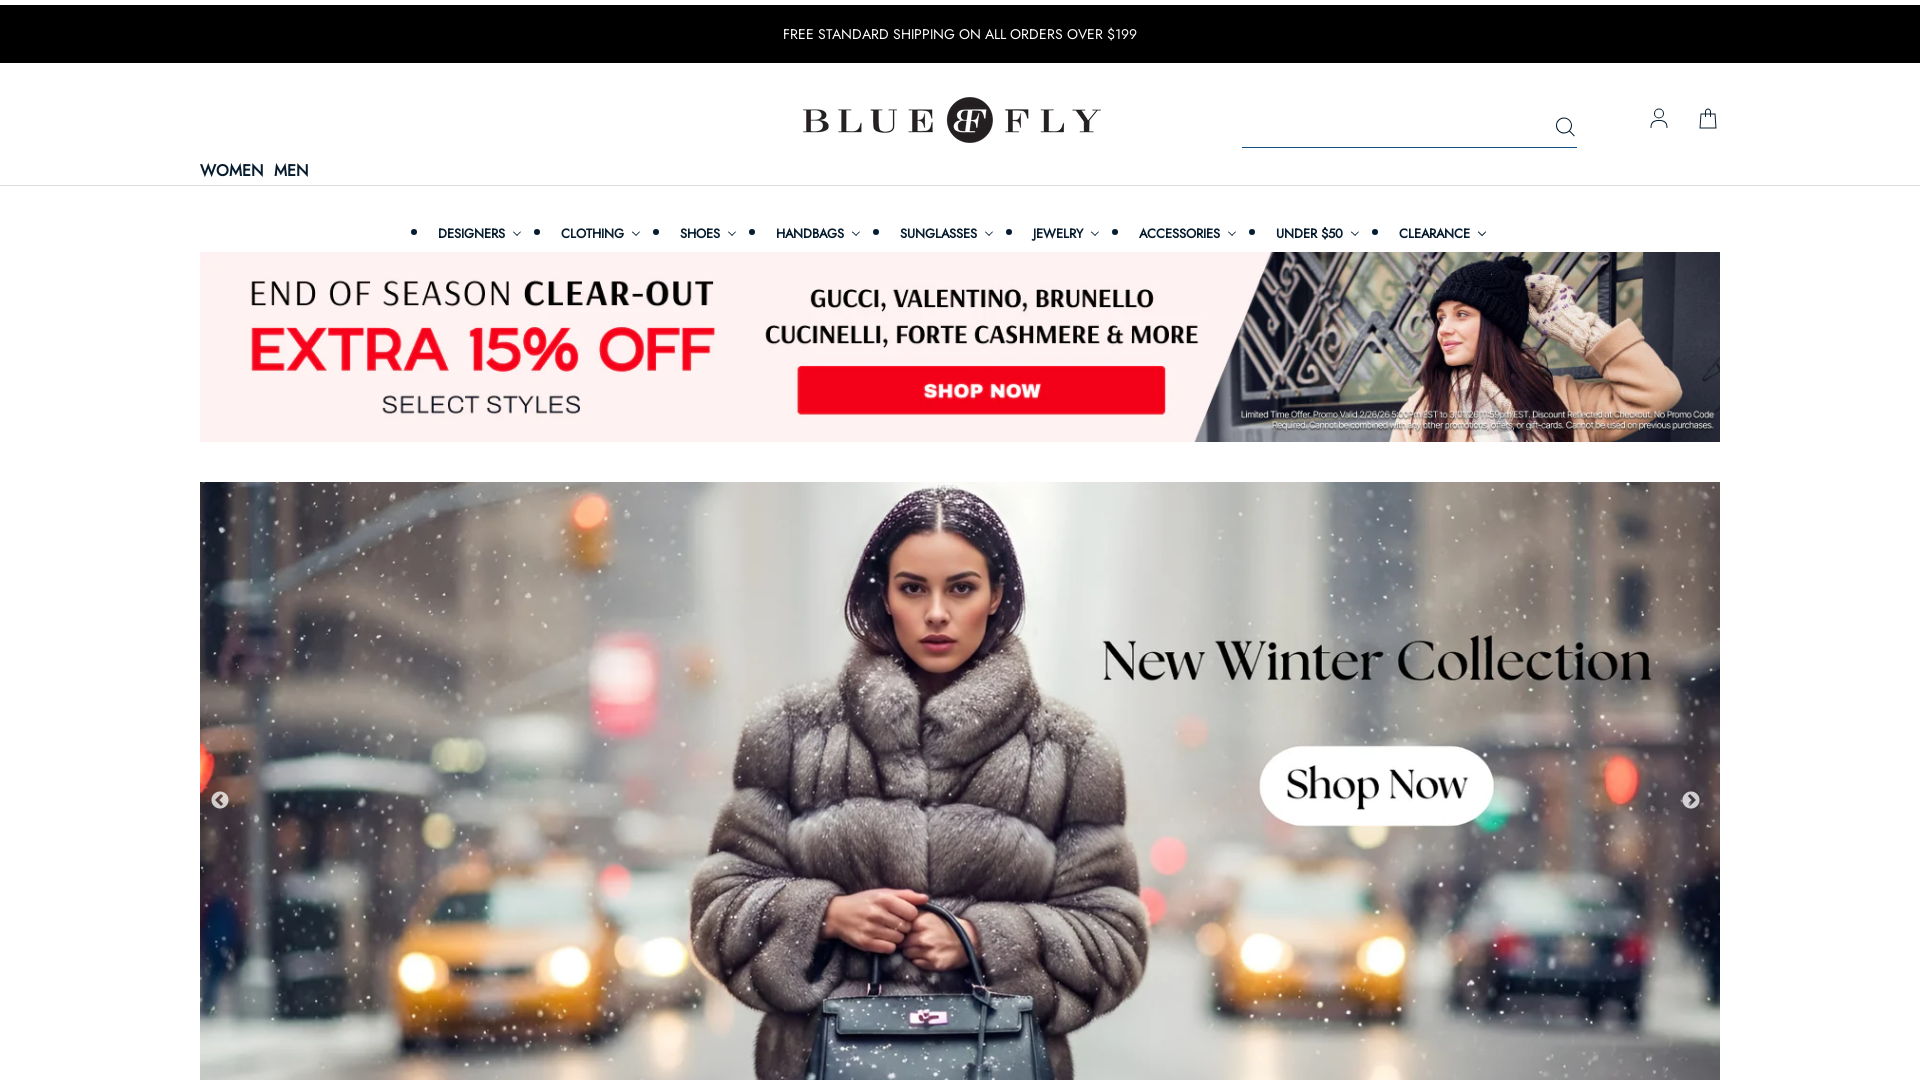